Tests drag and drop functionality by dragging column A to column B and verifying the swap

Starting URL: https://practice.cydeo.com/

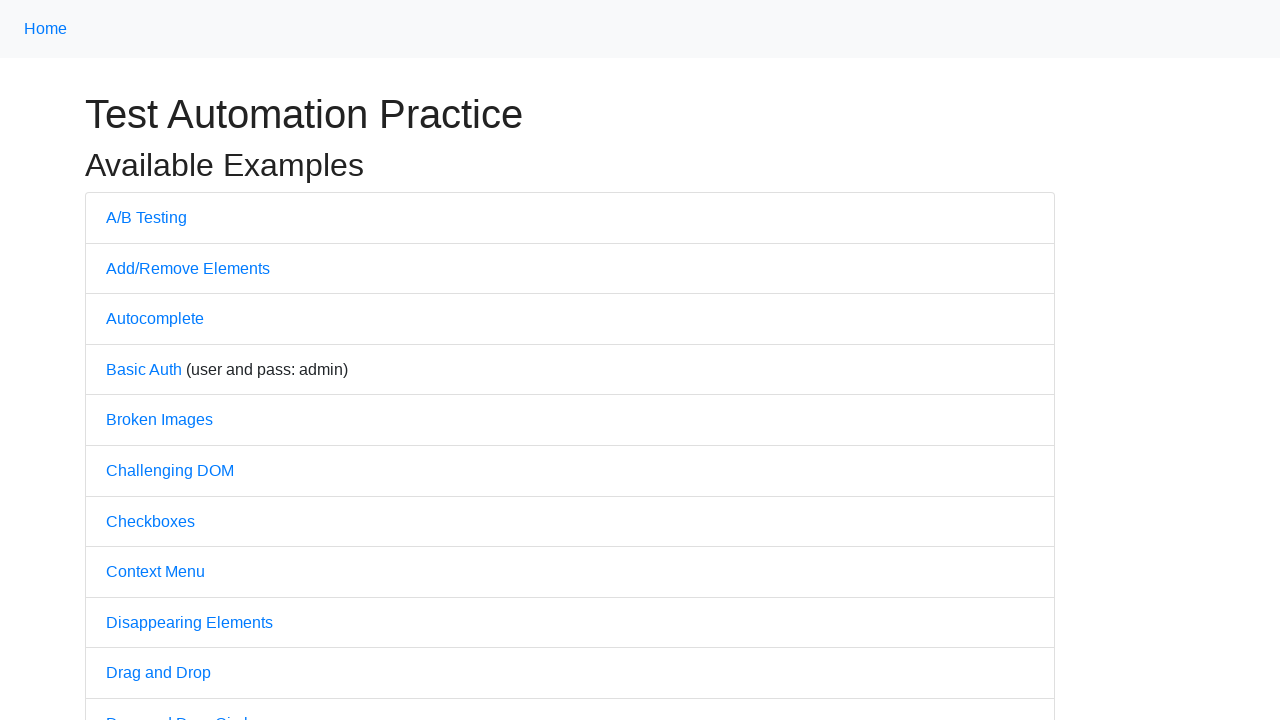

Clicked on Drag and Drop link at (158, 673) on text='Drag and Drop'
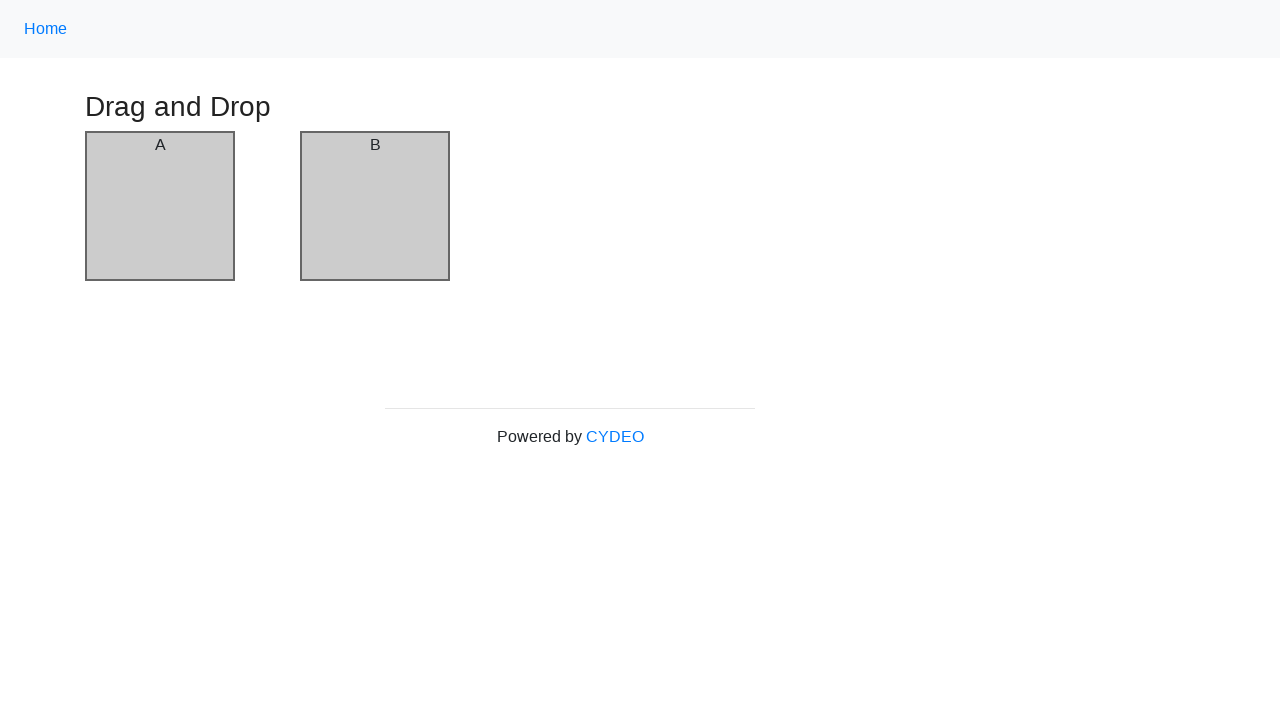

Dragged column A to column B at (375, 206)
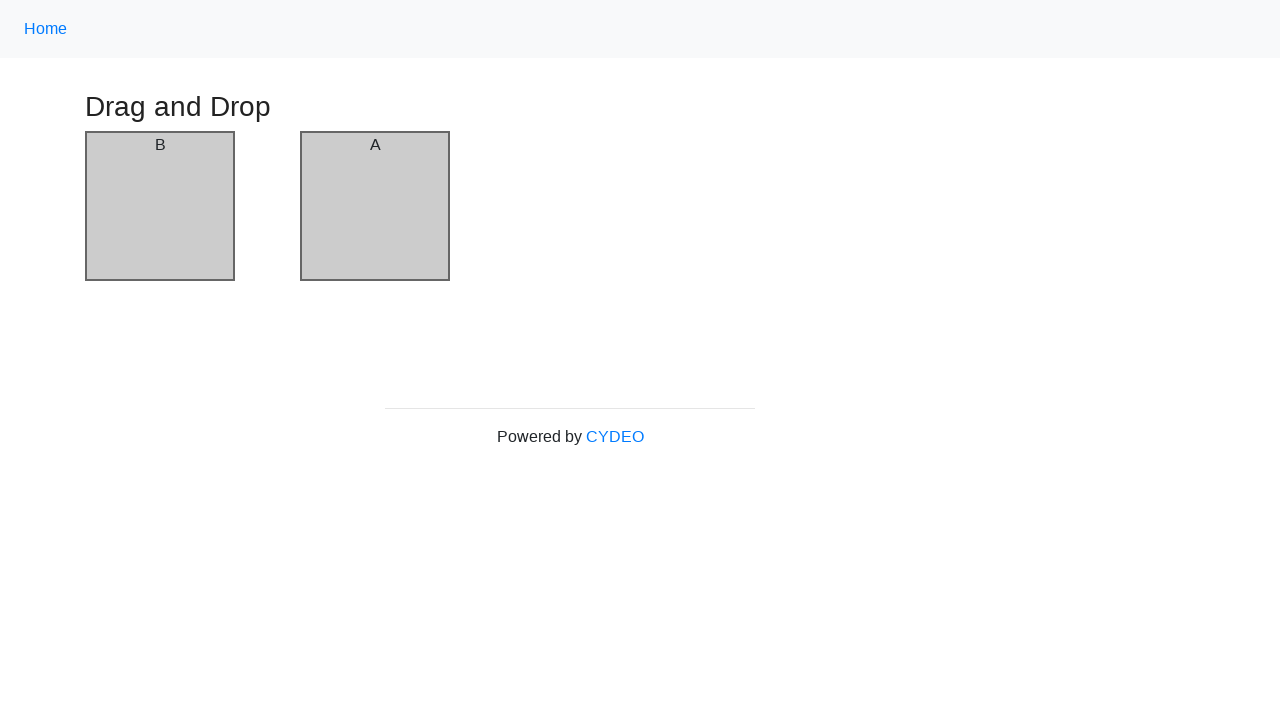

Verified column 1 contains 'B'
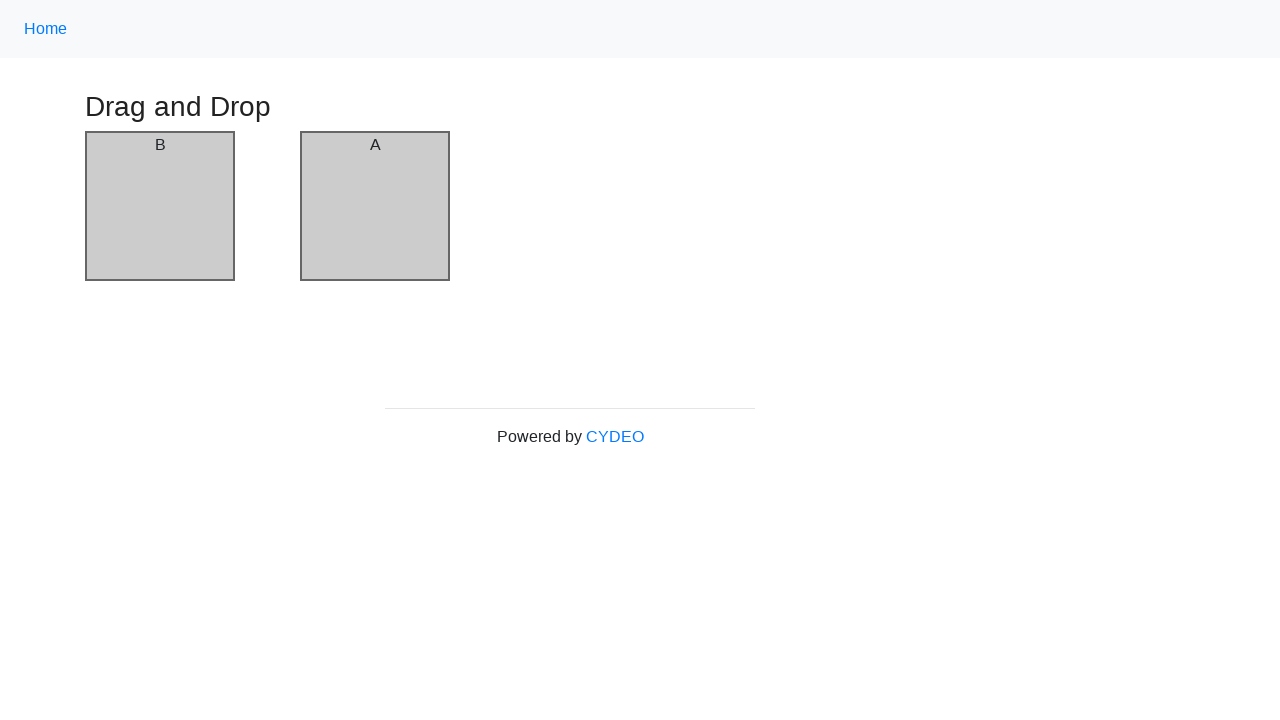

Verified column 2 contains 'A'
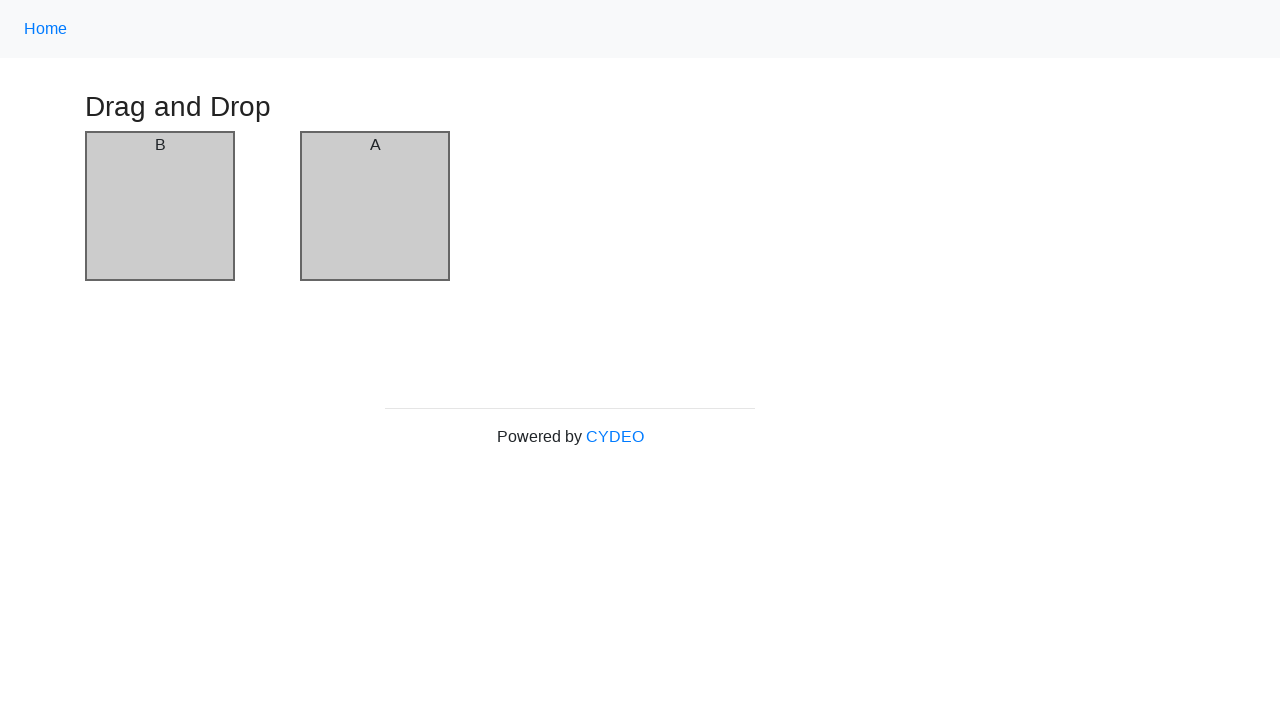

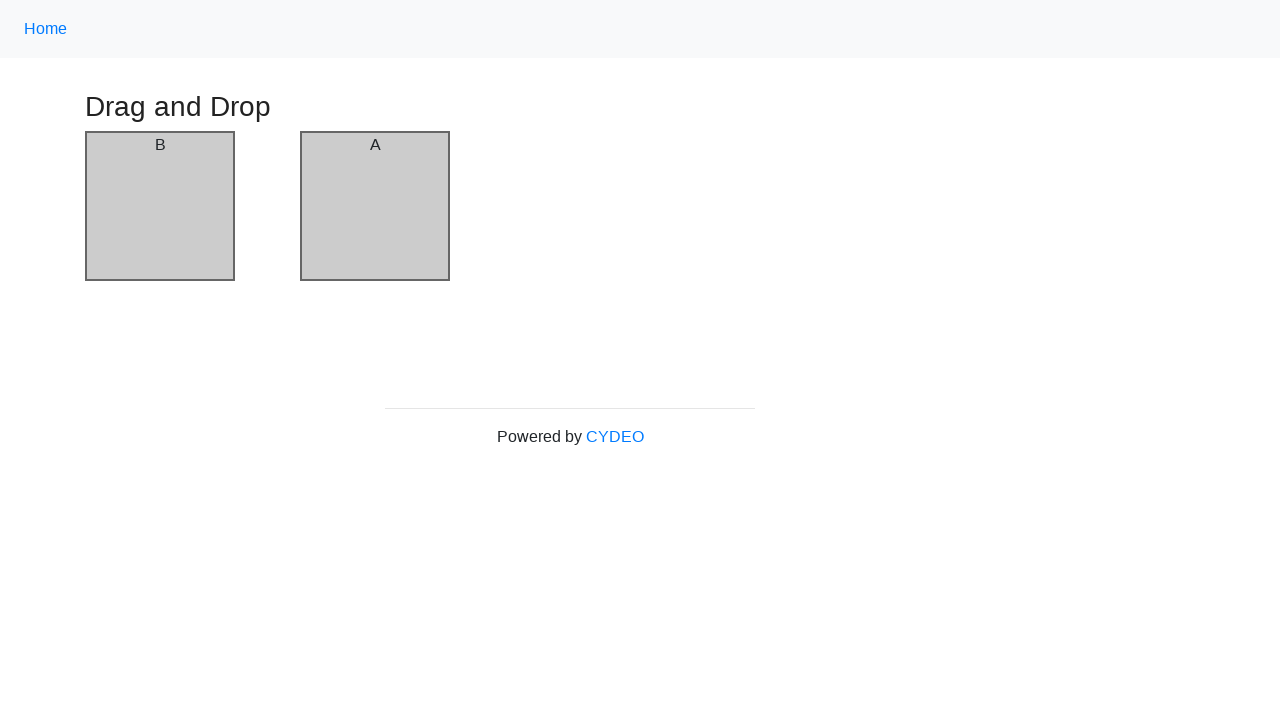